Tests checkbox interactions by toggling checkboxes to ensure checkbox 1 is checked and checkbox 2 is unchecked

Starting URL: https://the-internet.herokuapp.com/

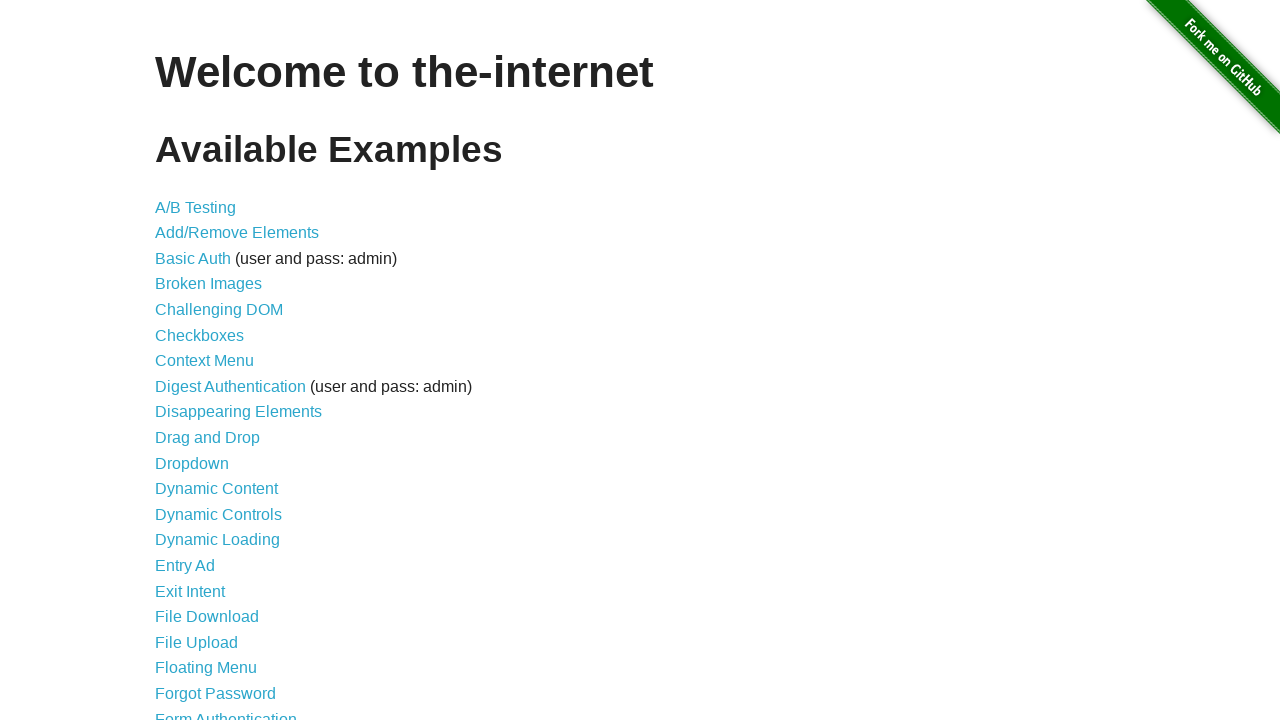

Clicked link to navigate to Checkboxes page at (200, 335) on a[href='/checkboxes']
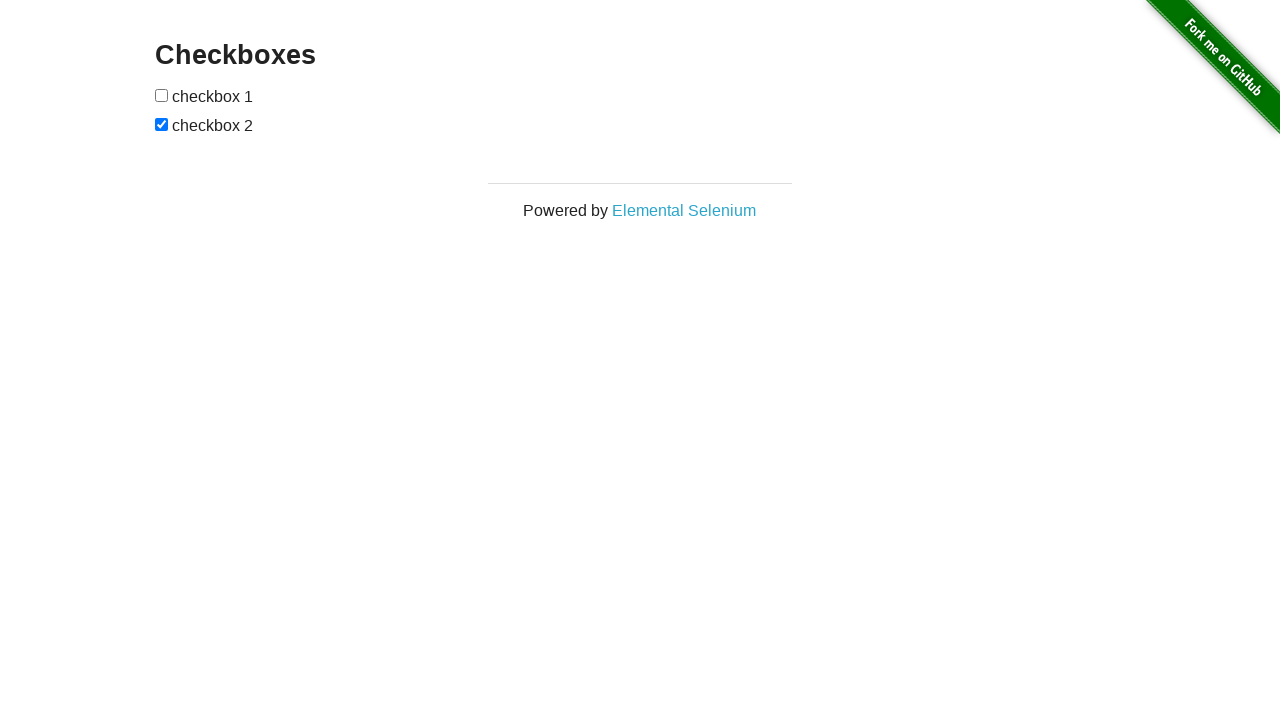

Located first checkbox element
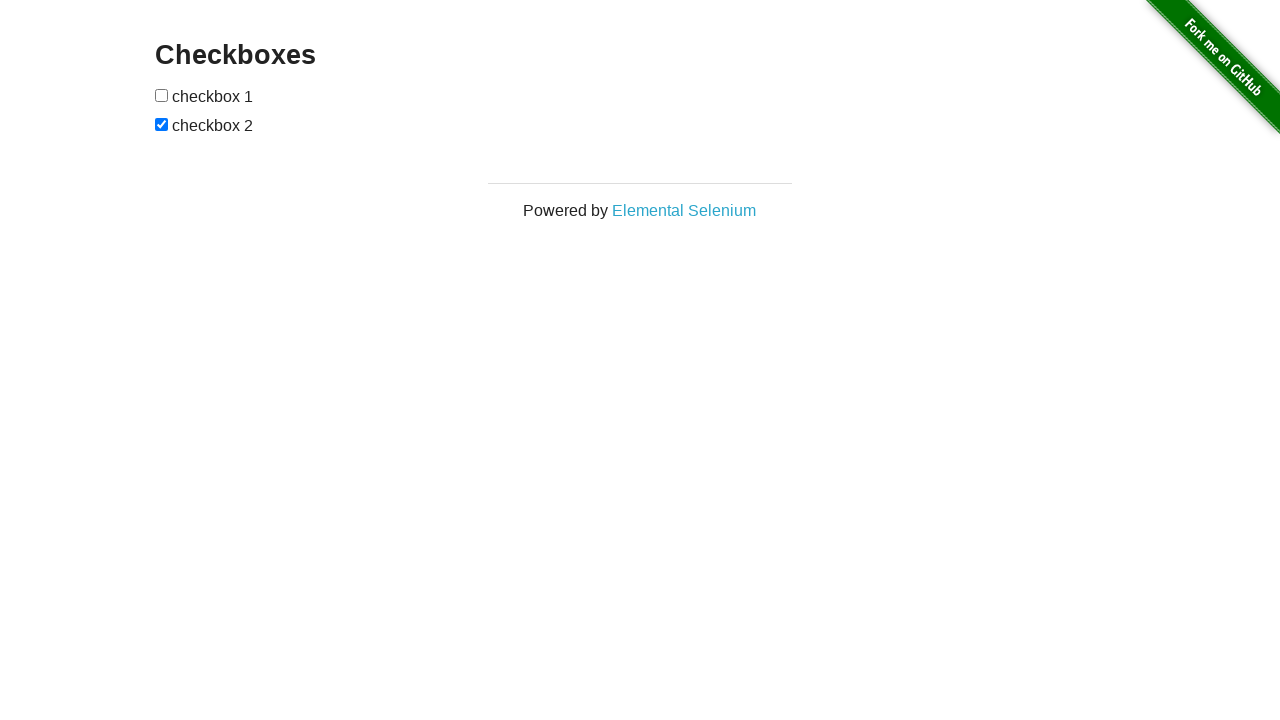

Located second checkbox element
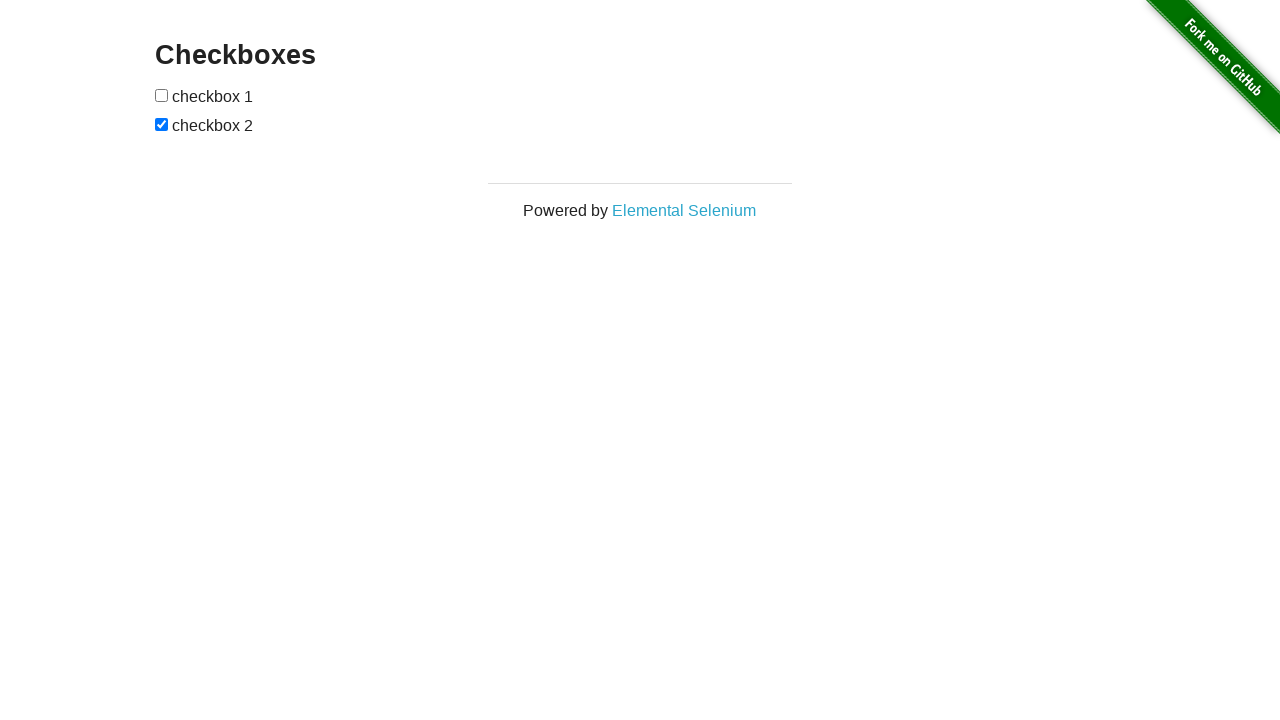

Checkbox 1 was unchecked, clicked to check it at (162, 95) on input[type='checkbox'] >> nth=0
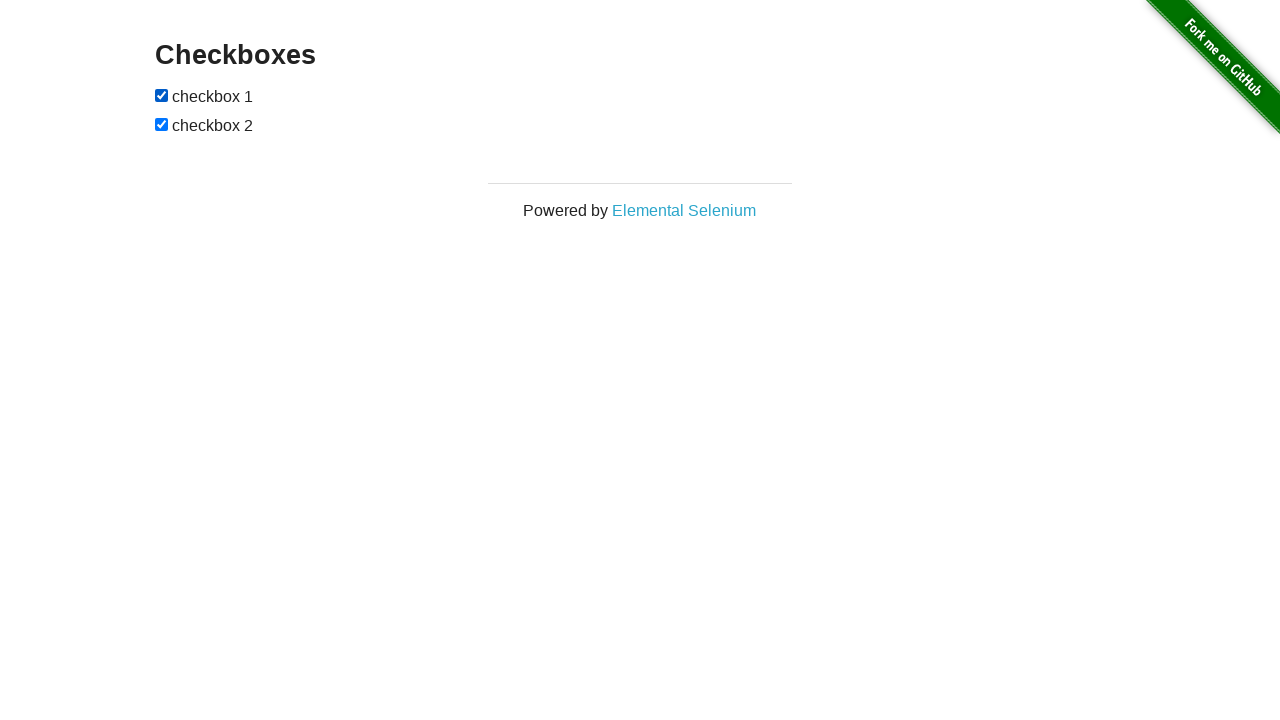

Checkbox 2 was checked, clicked to uncheck it at (162, 124) on input[type='checkbox'] >> nth=1
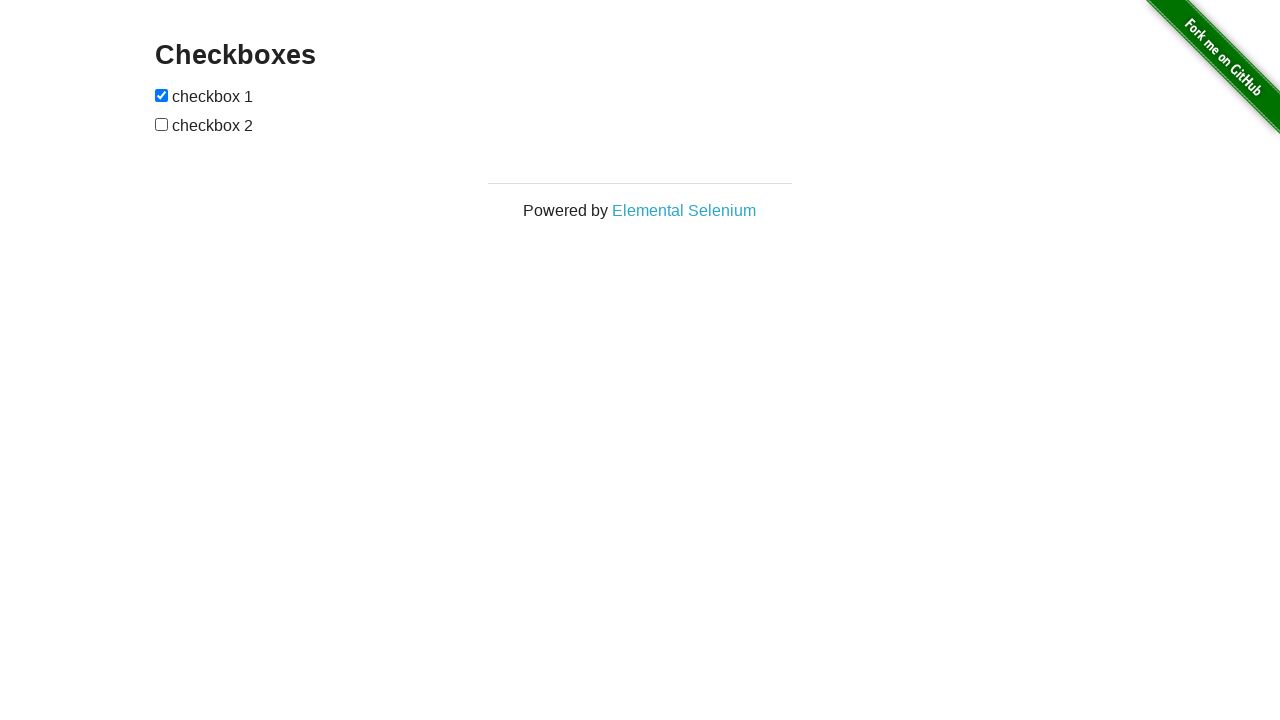

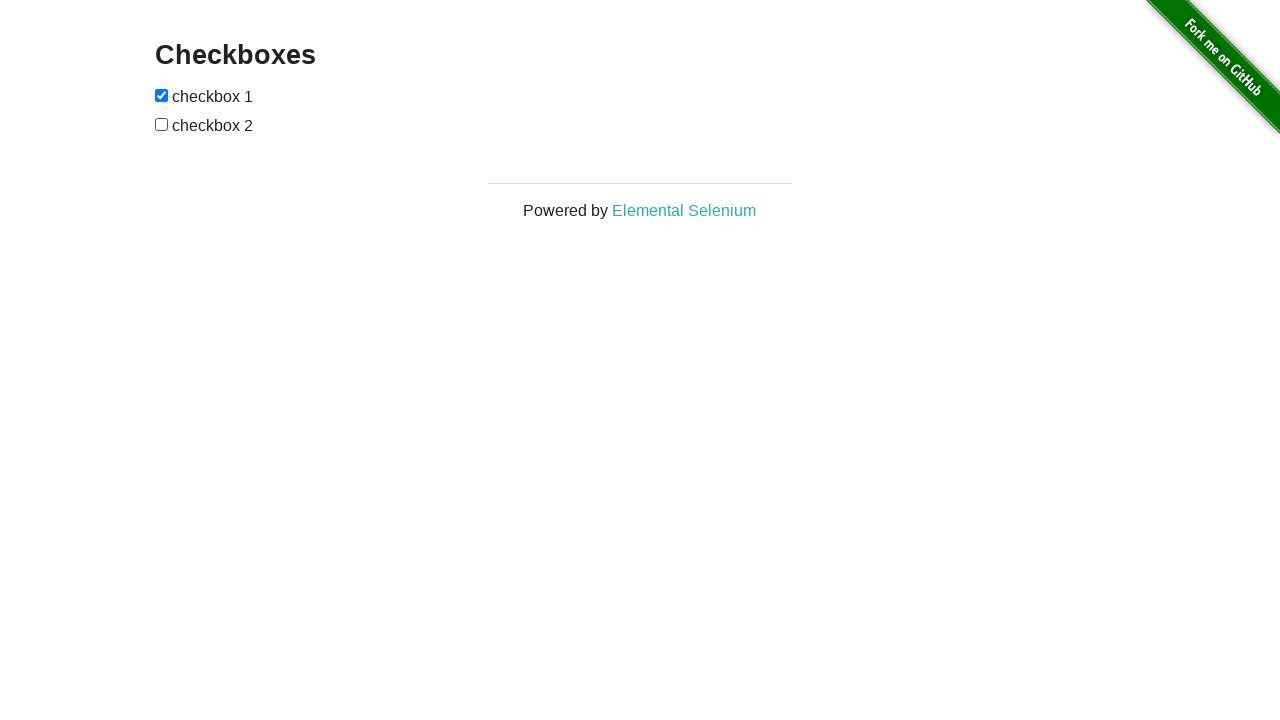